Tests checkbox functionality by checking both checkboxes and verifying they are checked

Starting URL: https://the-internet.herokuapp.com/checkboxes

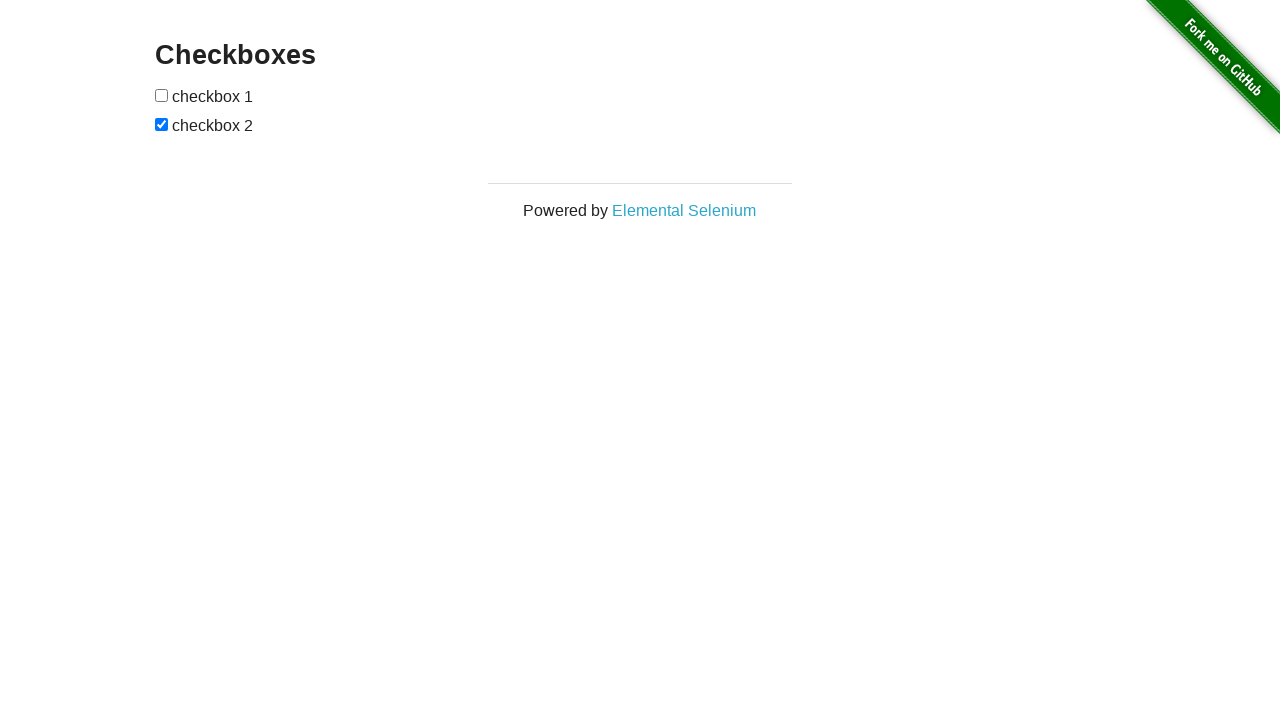

Waited for page to fully load (networkidle state)
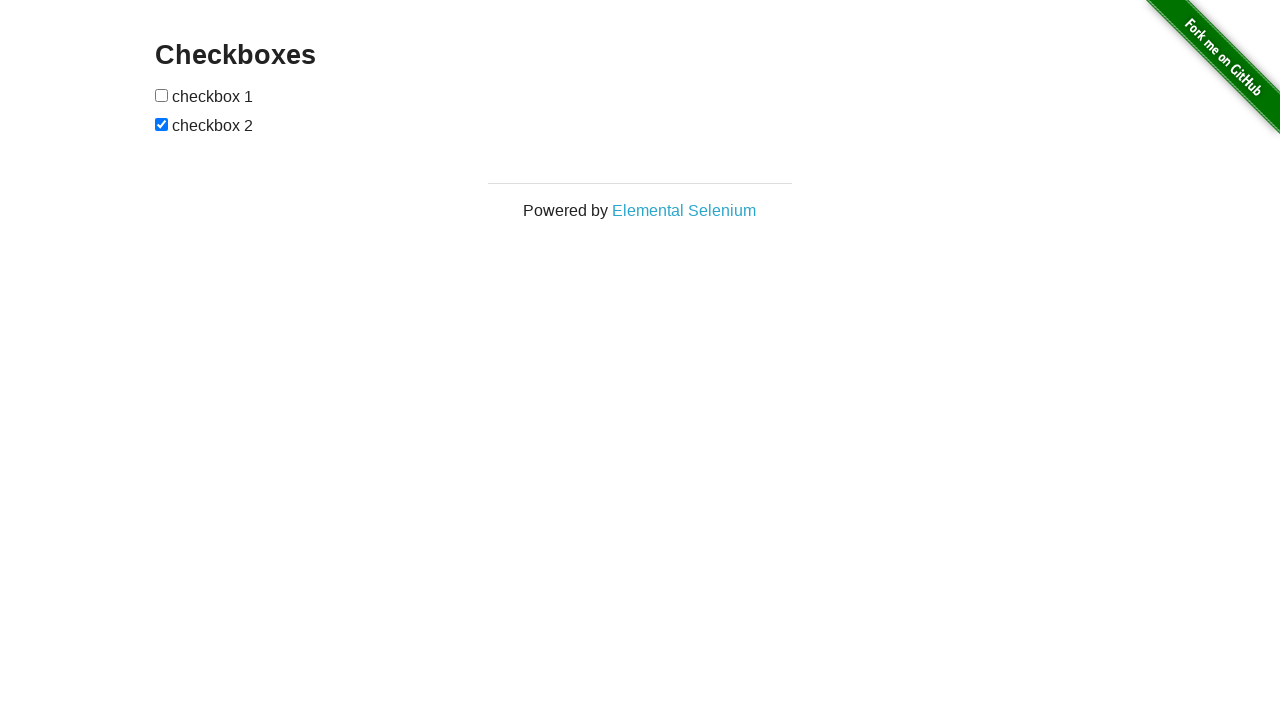

Checked the first checkbox at (162, 95) on xpath=//input[1]
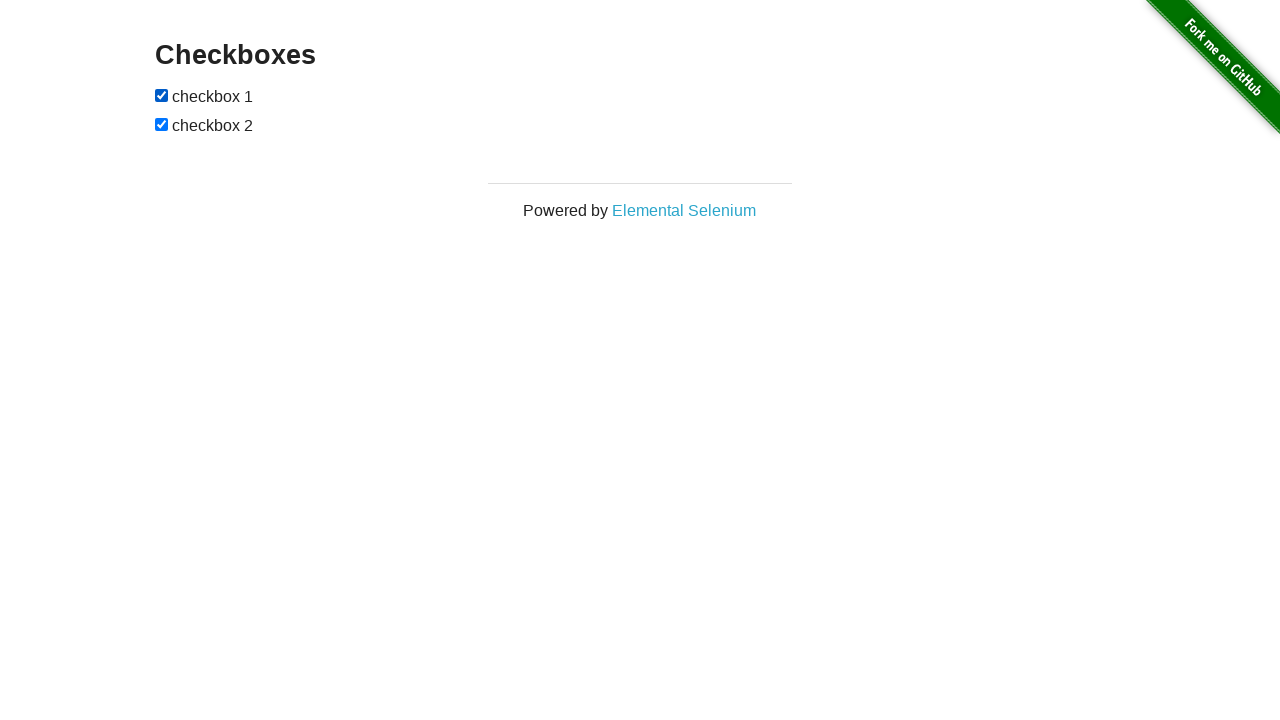

Checked the second checkbox on xpath=//input[2]
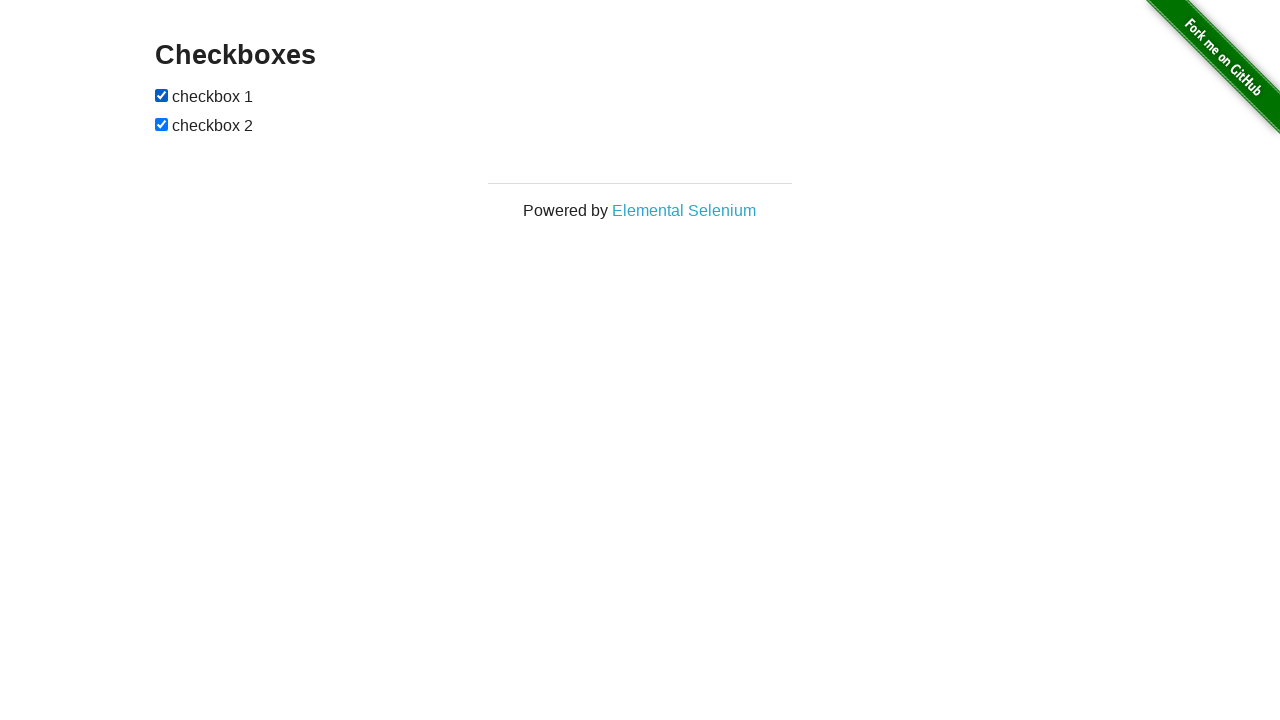

Verified first checkbox is checked
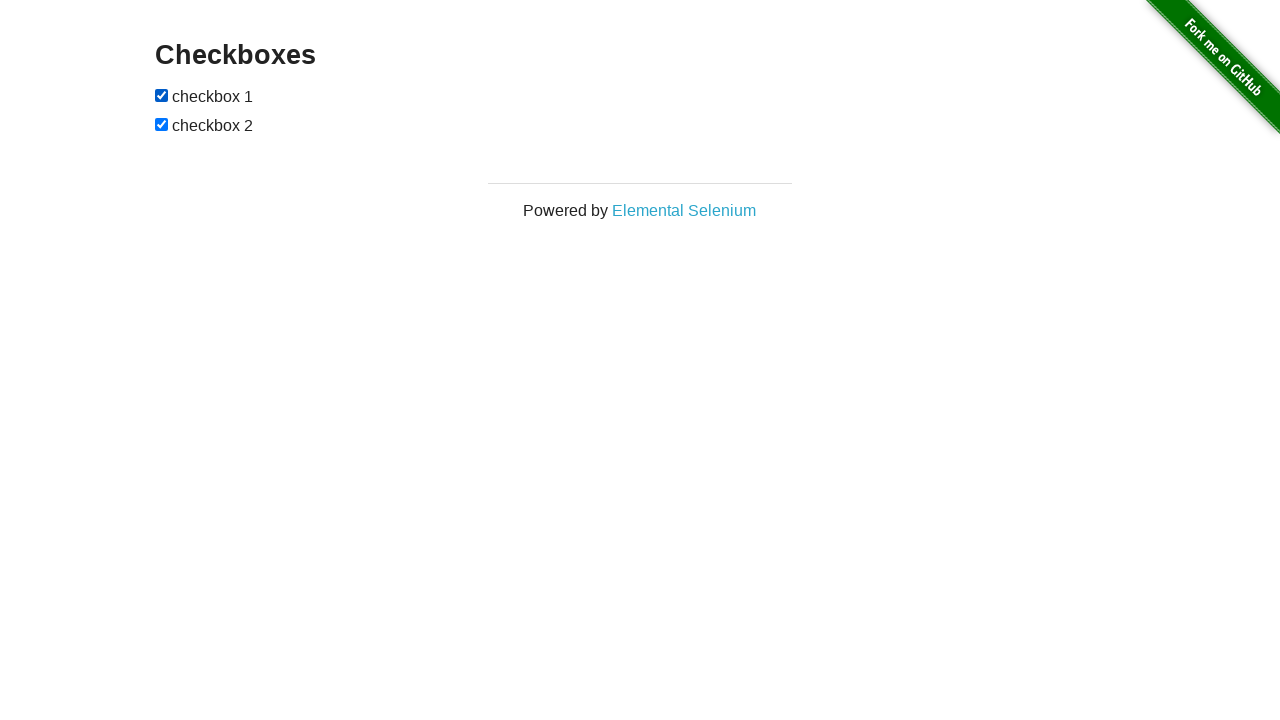

Verified second checkbox is checked
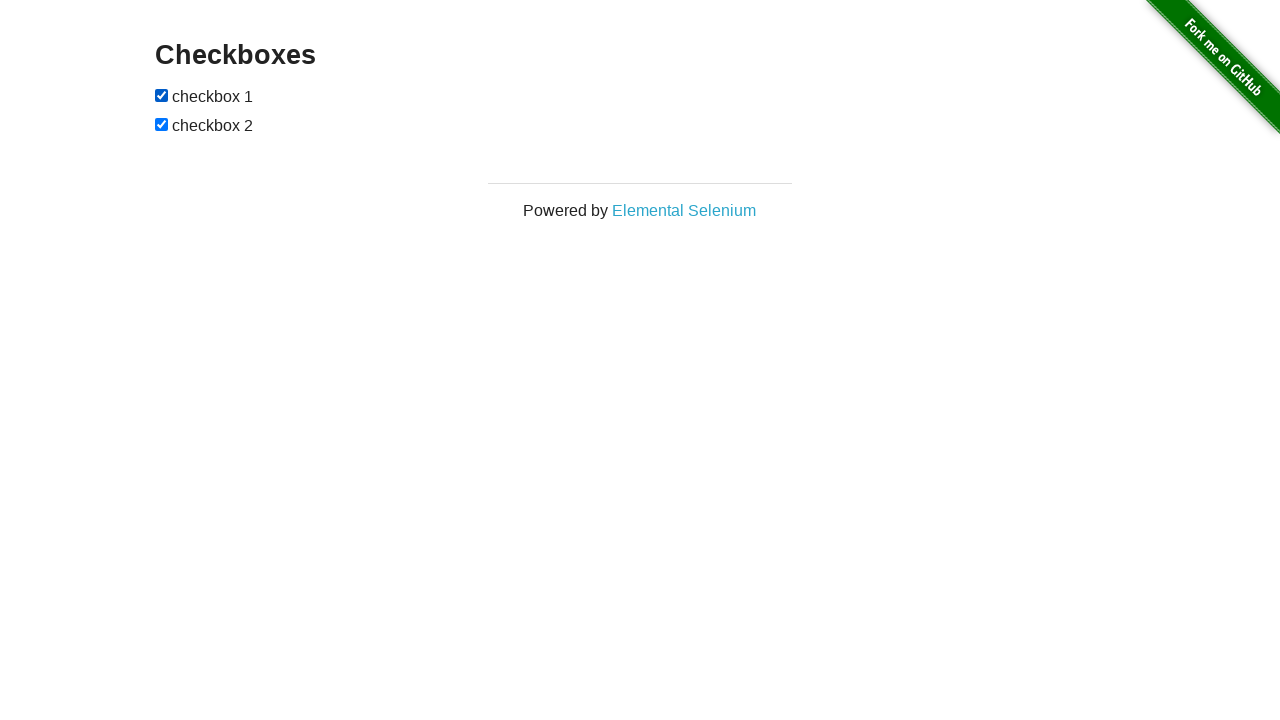

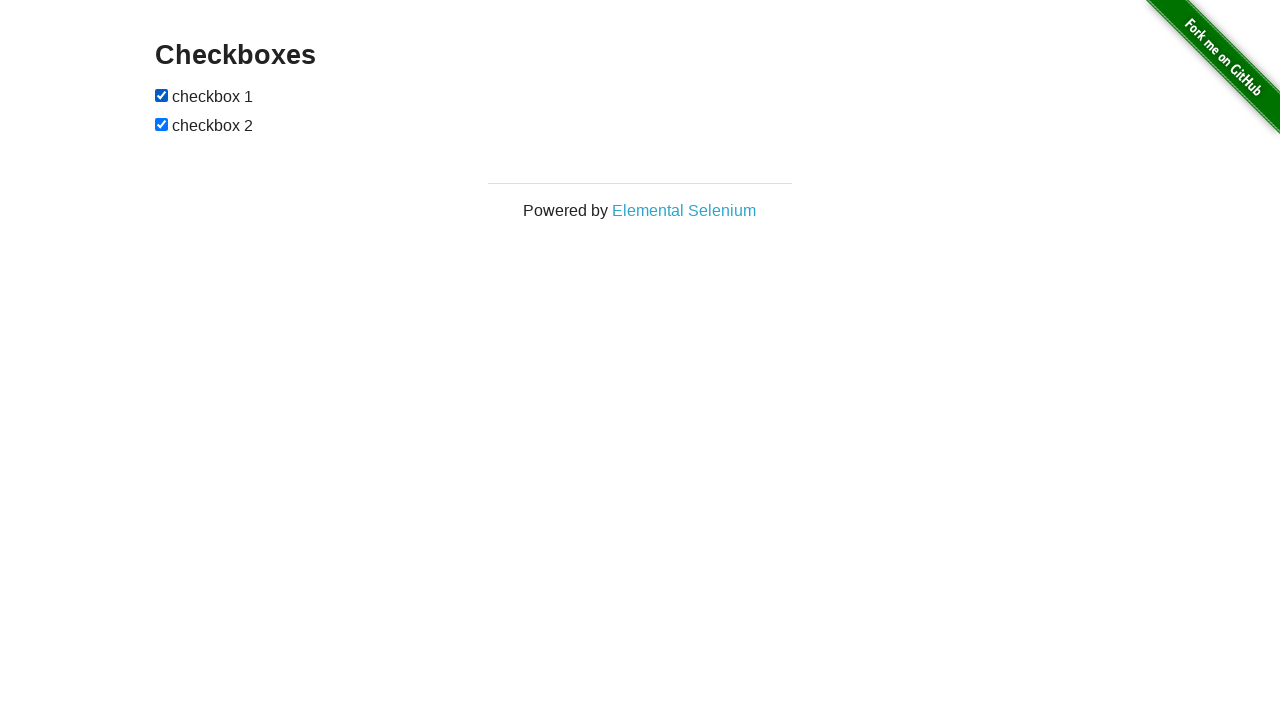